Navigates to a login practice page and creates a new browser context. This is a basic test demonstrating browser context creation.

Starting URL: https://rahulshettyacademy.com/loginpagePractise

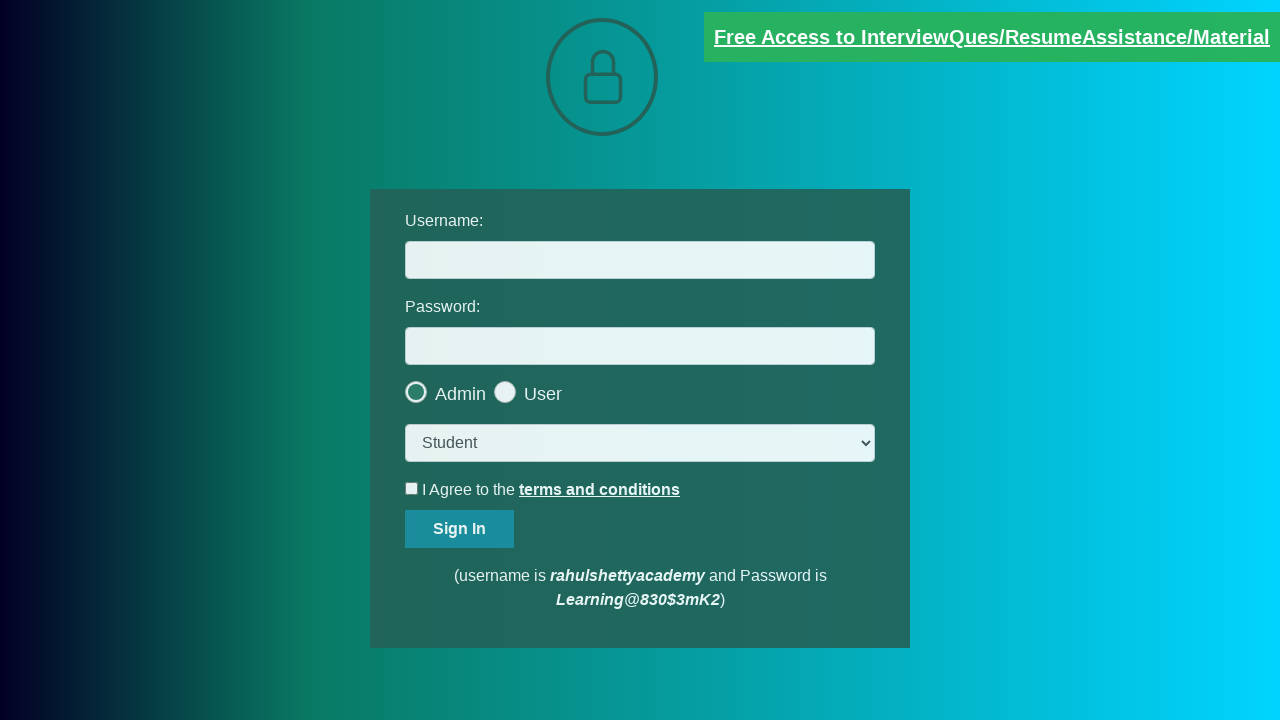

Navigated to login practice page and waited for DOM to be fully loaded
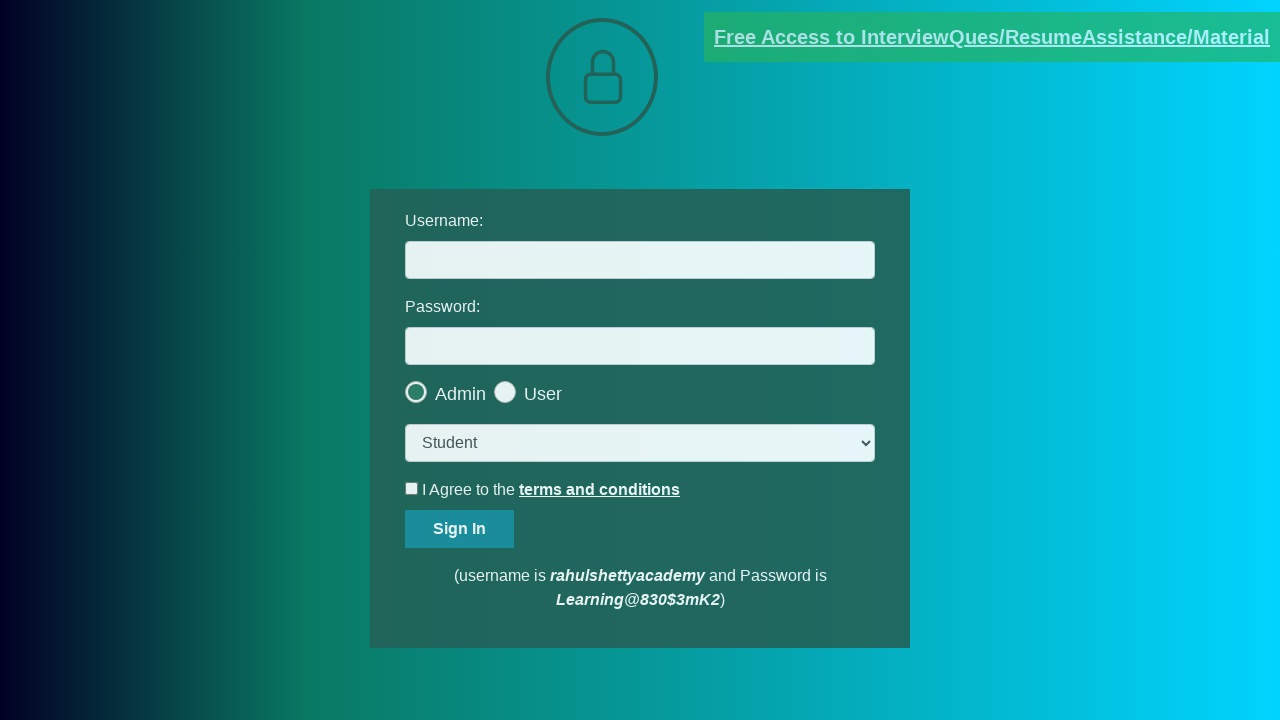

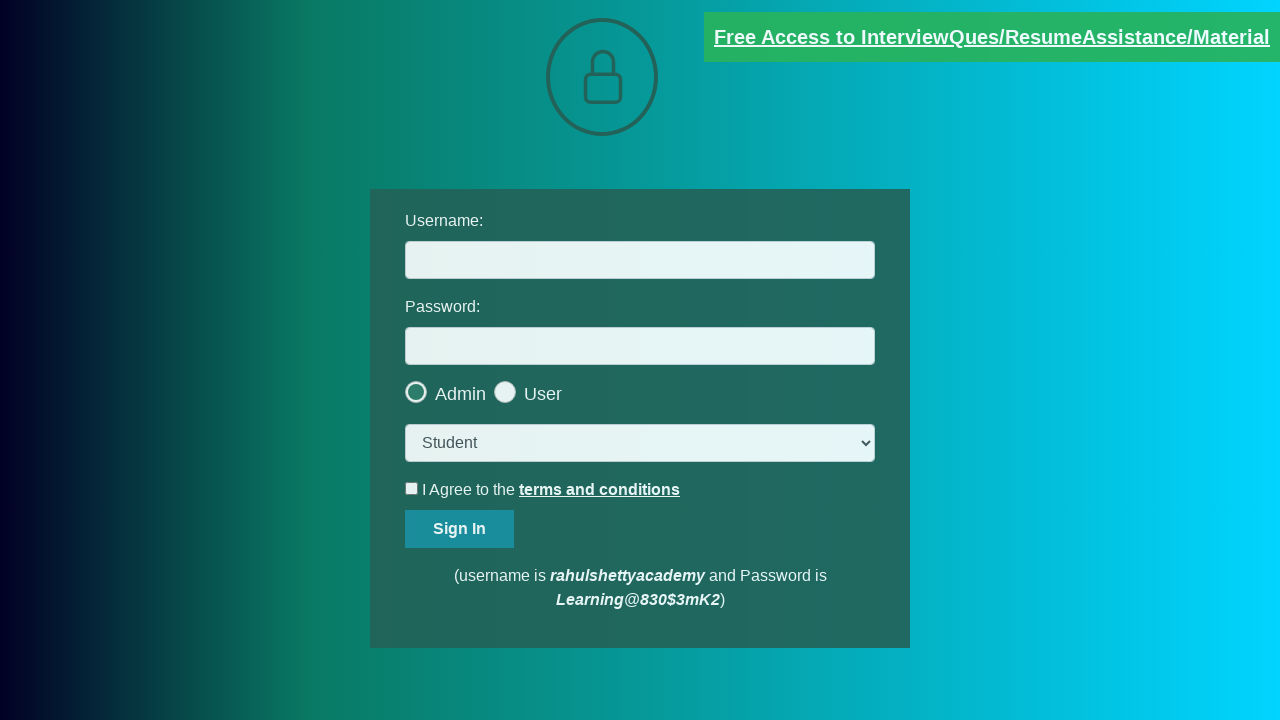